Tests dismissing a JavaScript confirm dialog by clicking cancel and verifying the result message does not contain 'successfuly'

Starting URL: https://testcenter.techproeducation.com/index.php?page=javascript-alerts

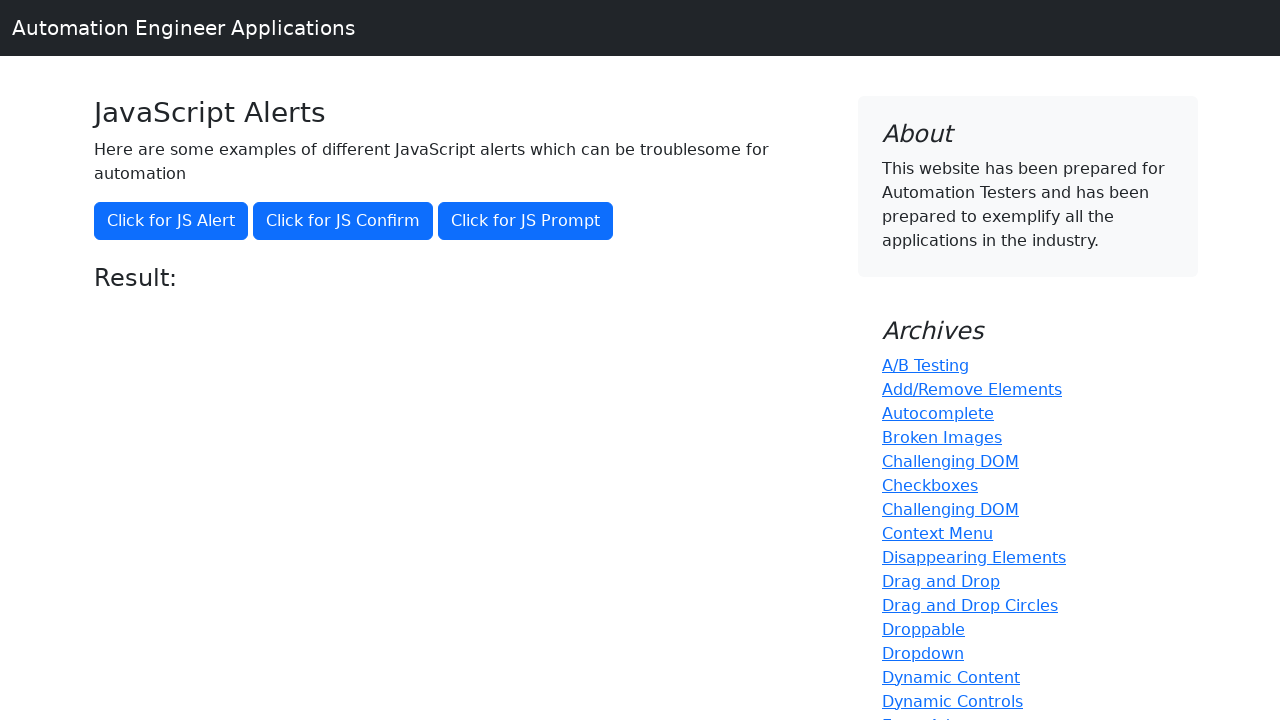

Set up dialog handler to dismiss alerts
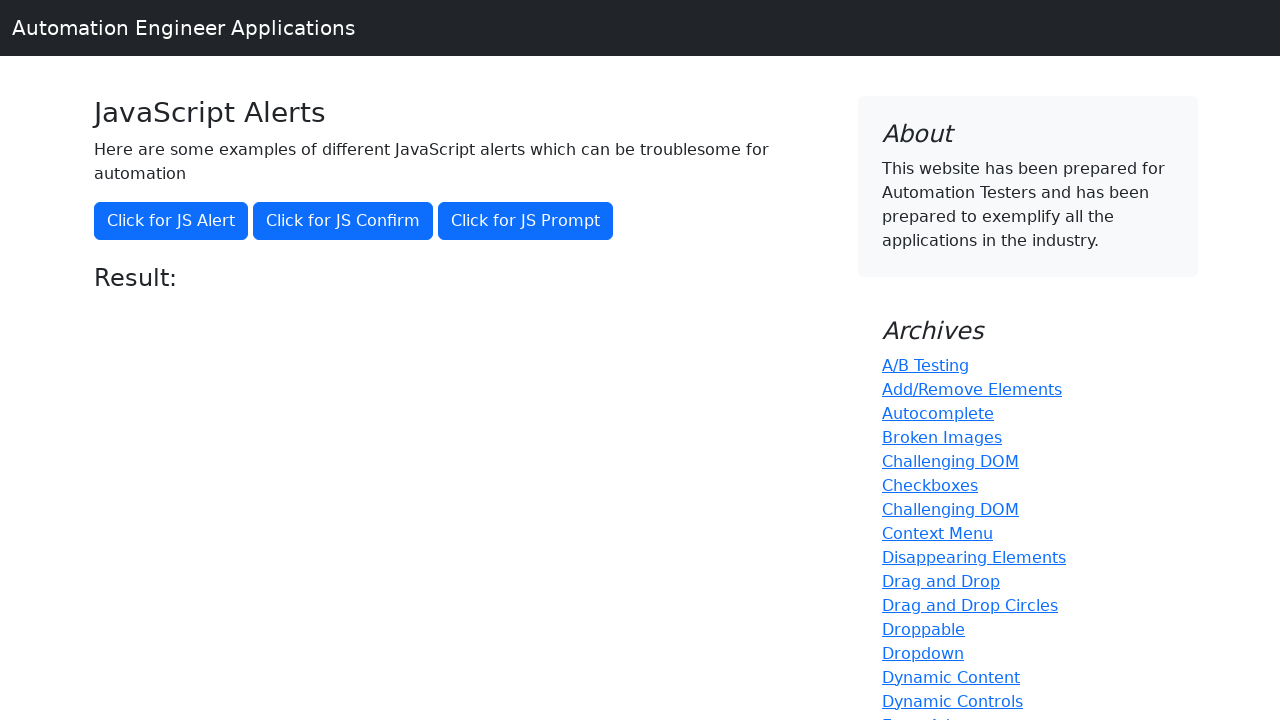

Clicked 'Click for JS Confirm' button to trigger JavaScript confirm dialog at (343, 221) on xpath=//button[text()='Click for JS Confirm']
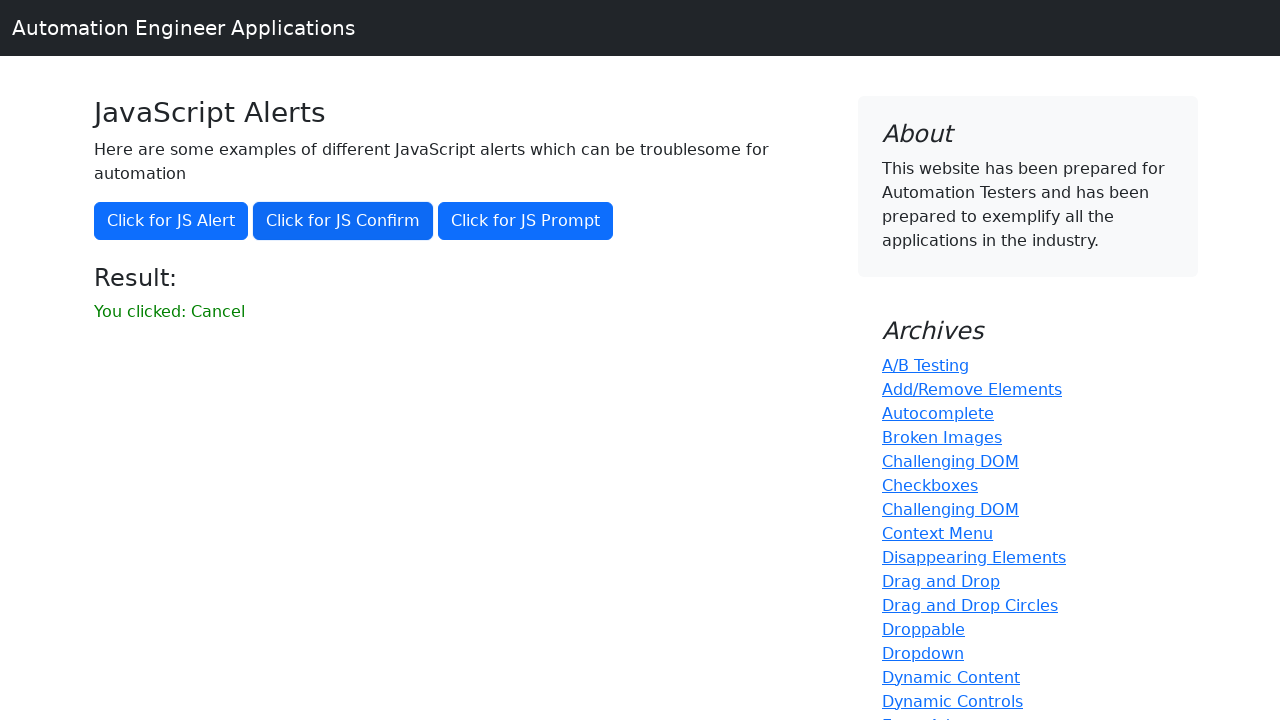

Result message element loaded after dismissing confirm dialog
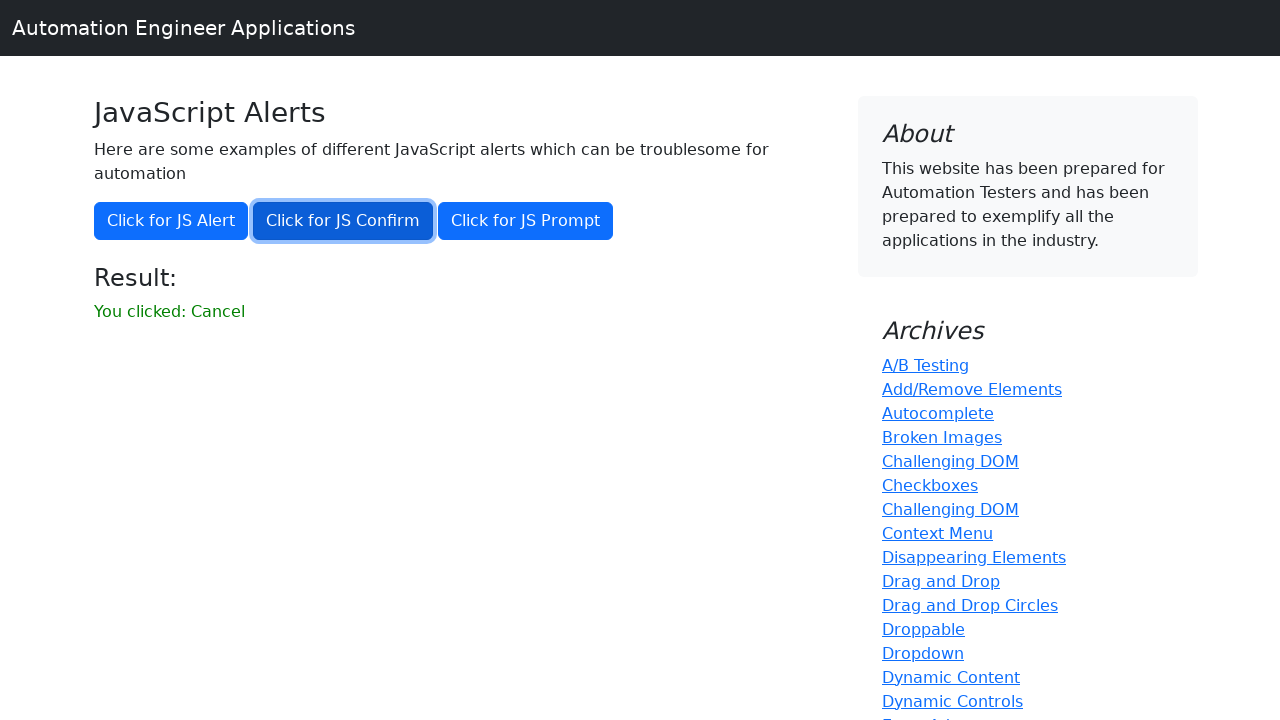

Retrieved result text: 'You clicked: Cancel'
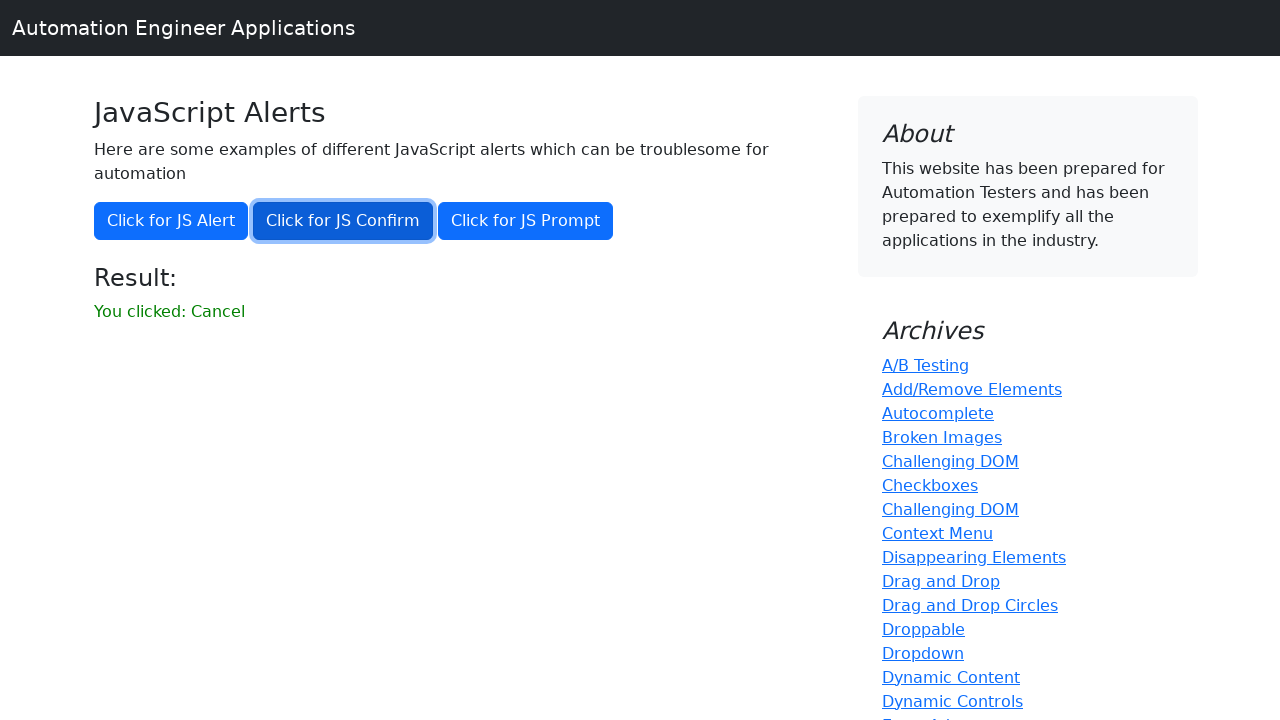

Verified result message does not contain 'successfuly'
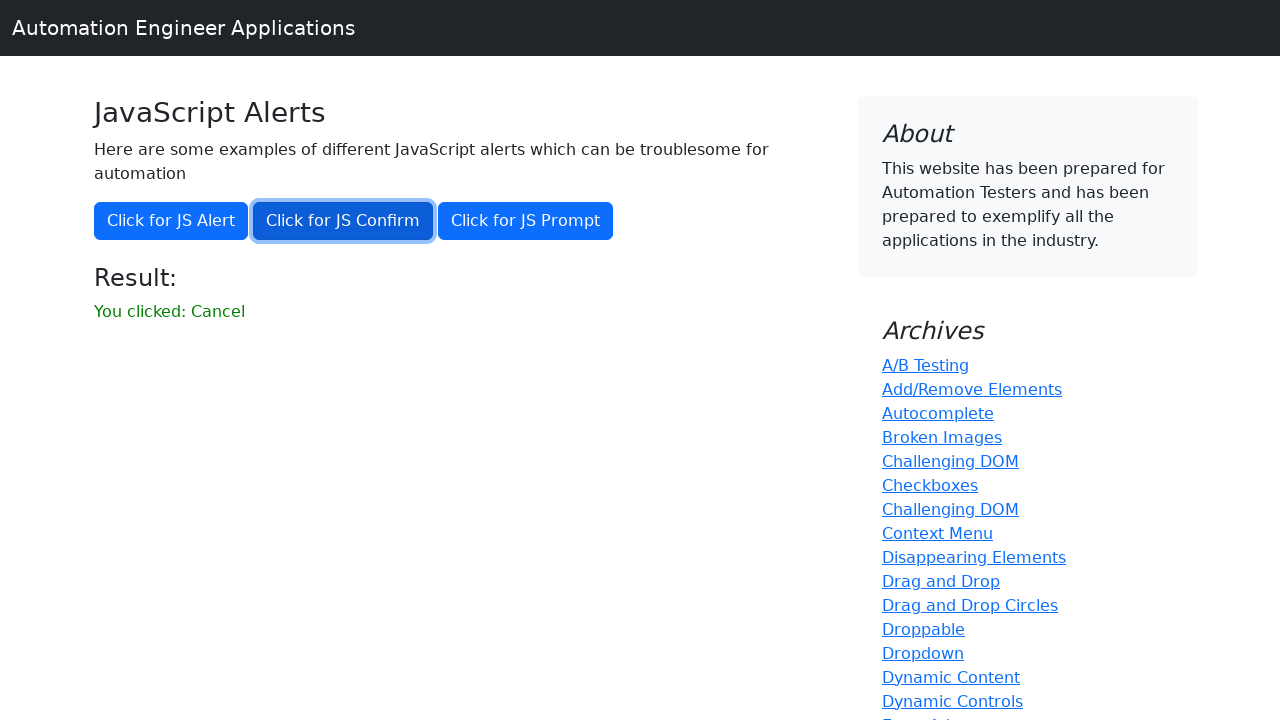

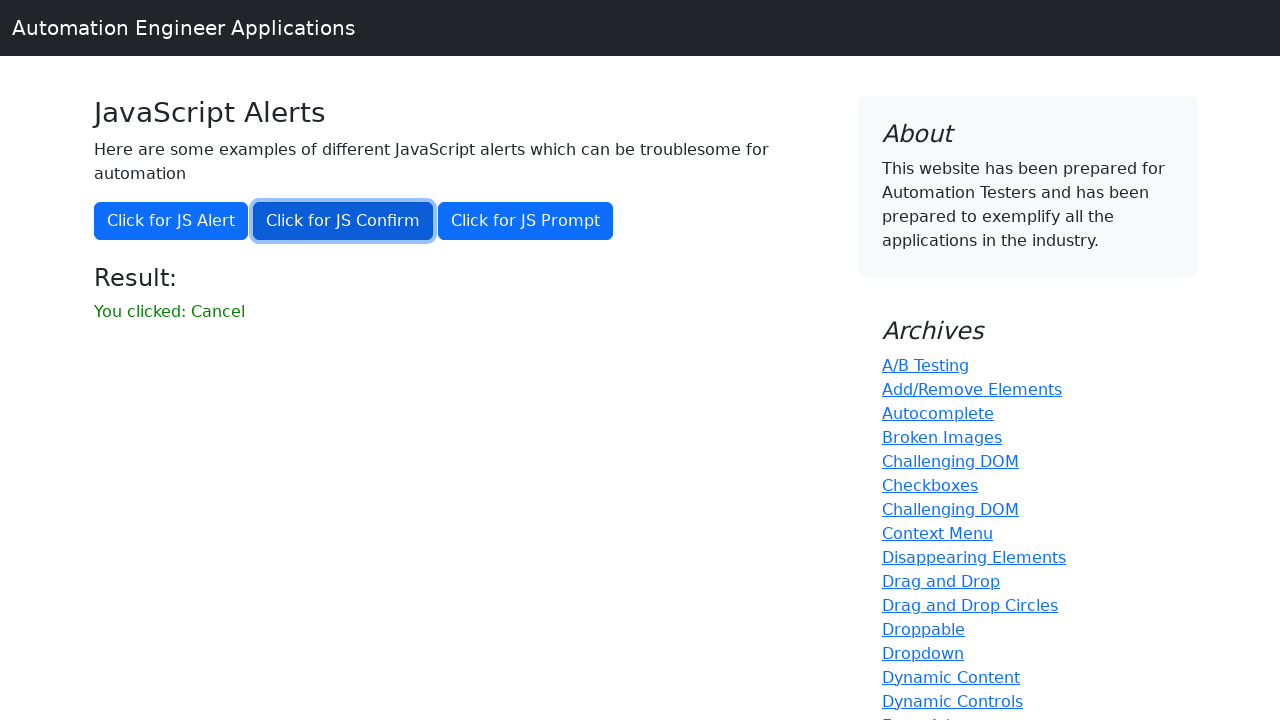